Tests video playback controls by clicking the video element and using JavaScript to play and pause

Starting URL: http://www.w3.org/2010/05/video/mediaevents.html

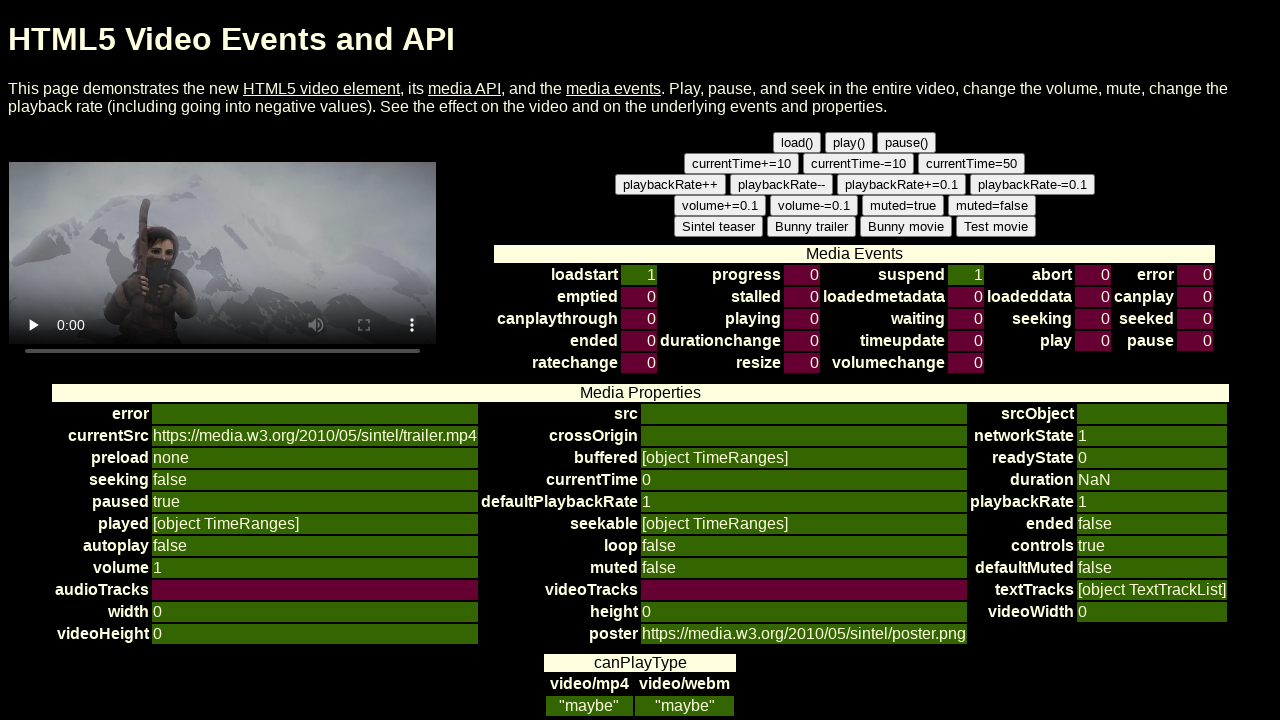

Waited for video element to load
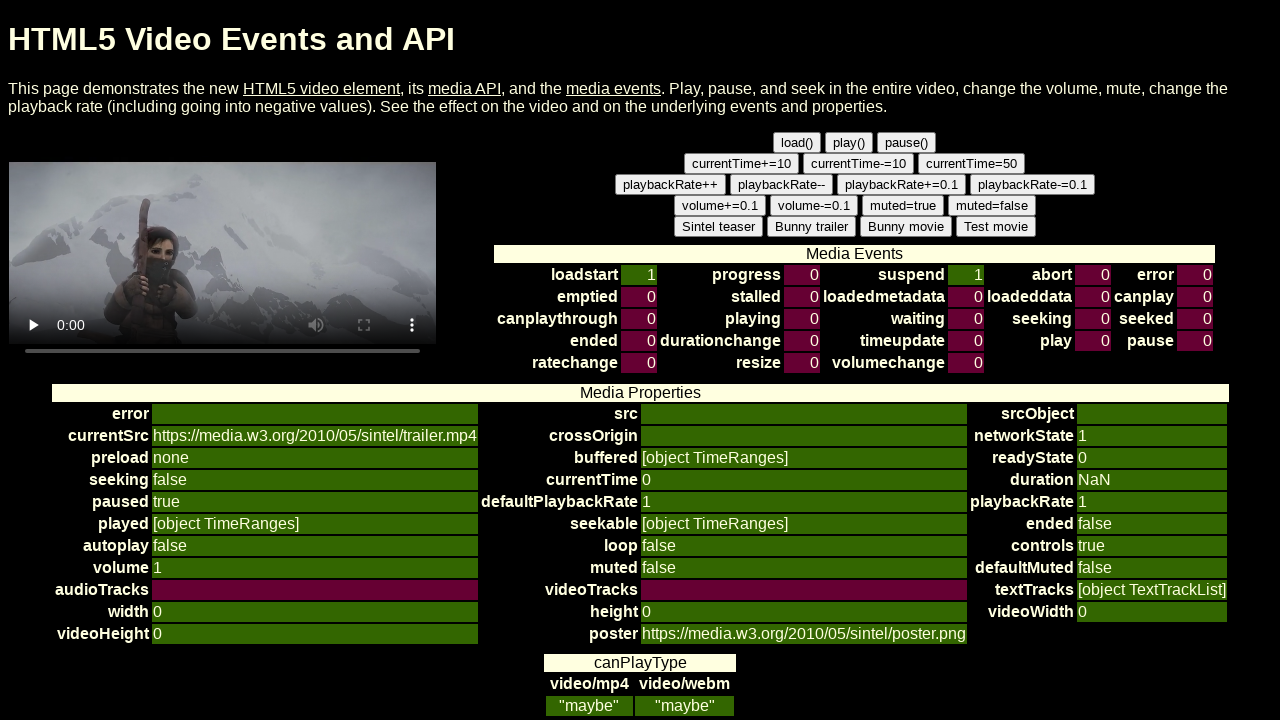

Clicked the video element at (222, 253) on video
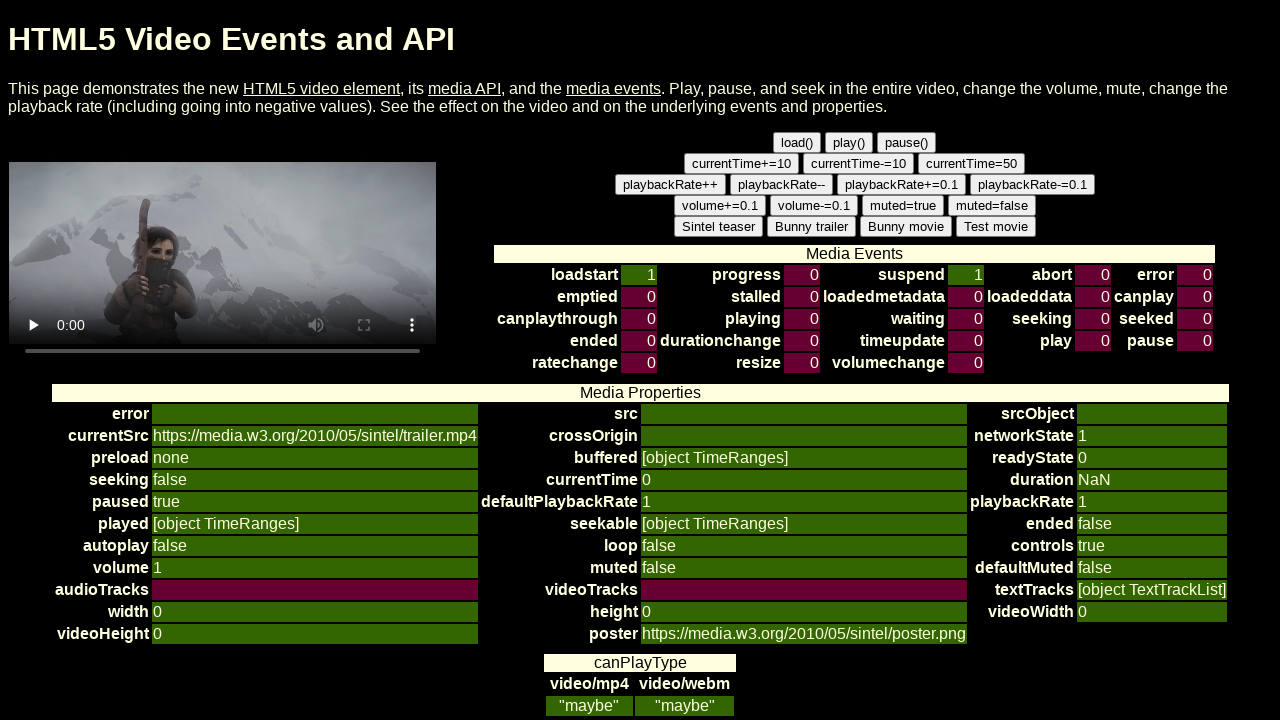

Executed JavaScript to play the video
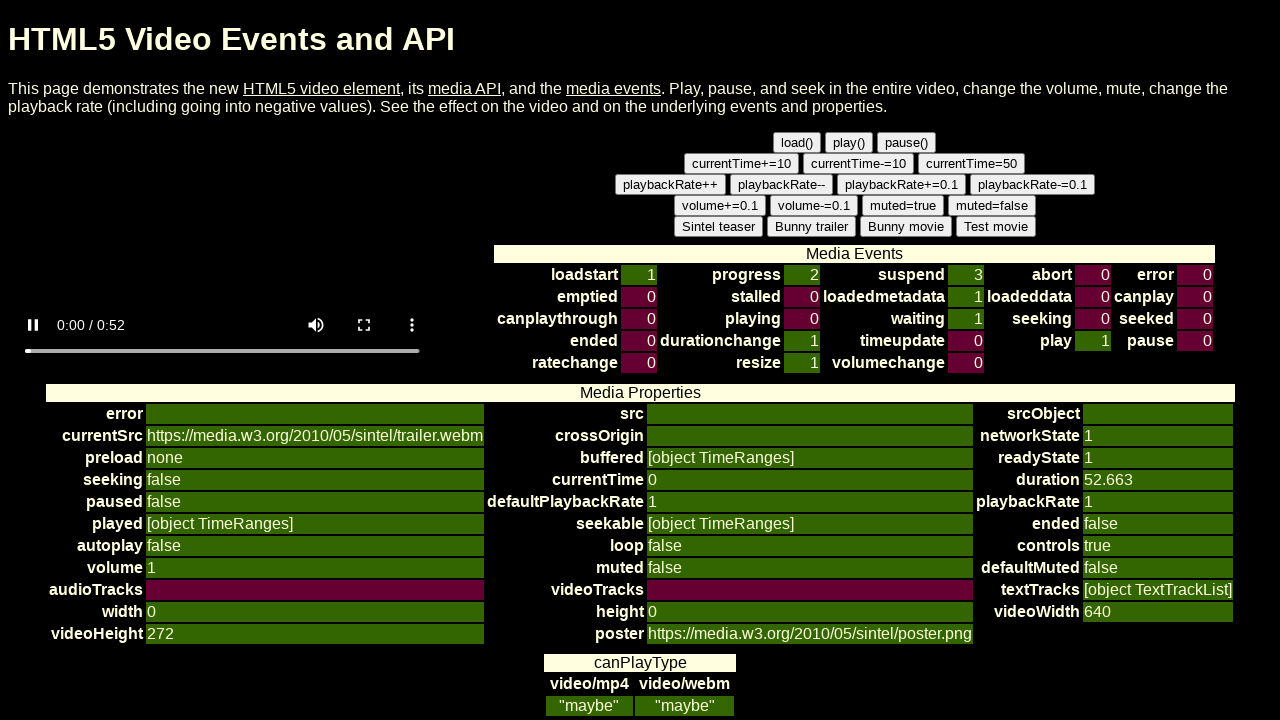

Waited 2 seconds for video playback
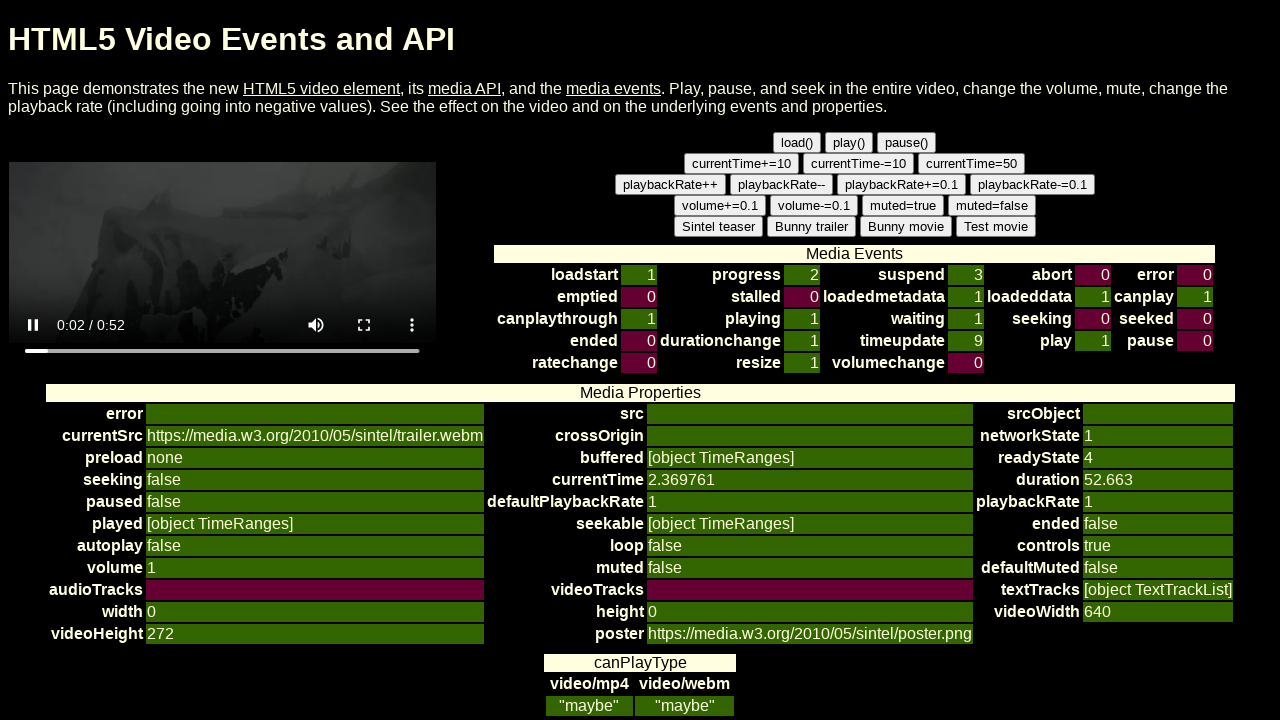

Executed JavaScript to pause the video
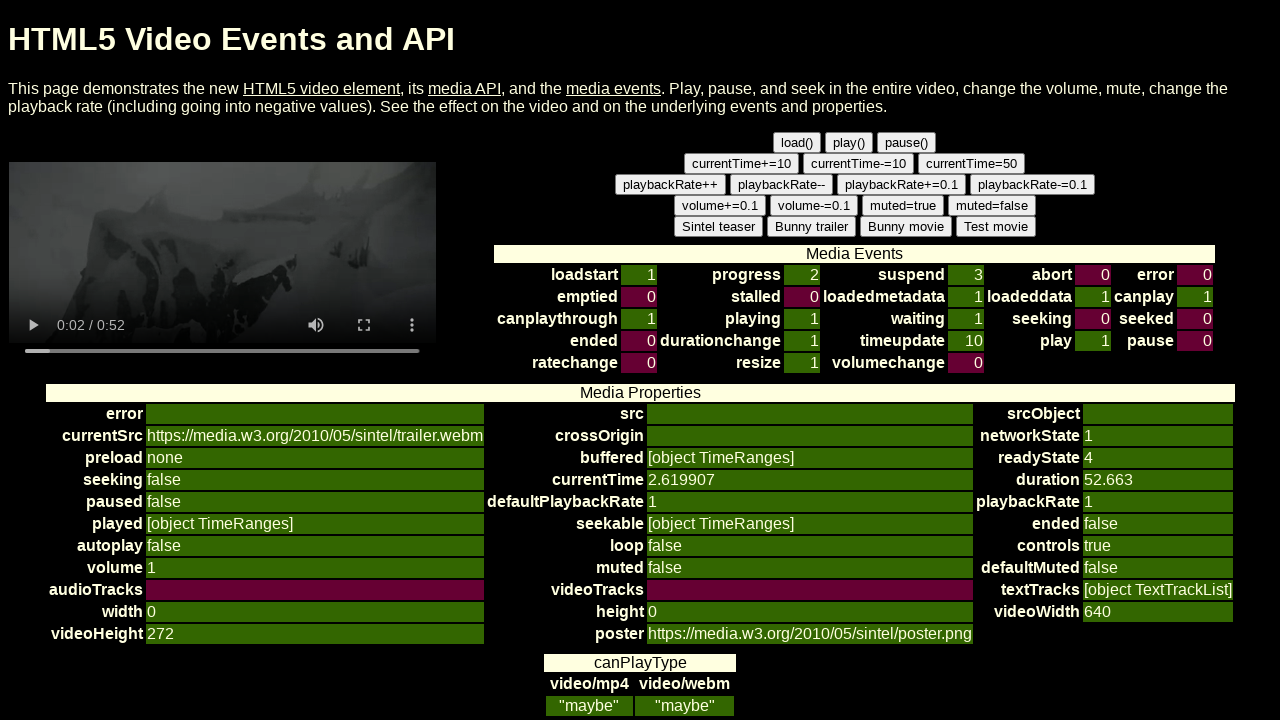

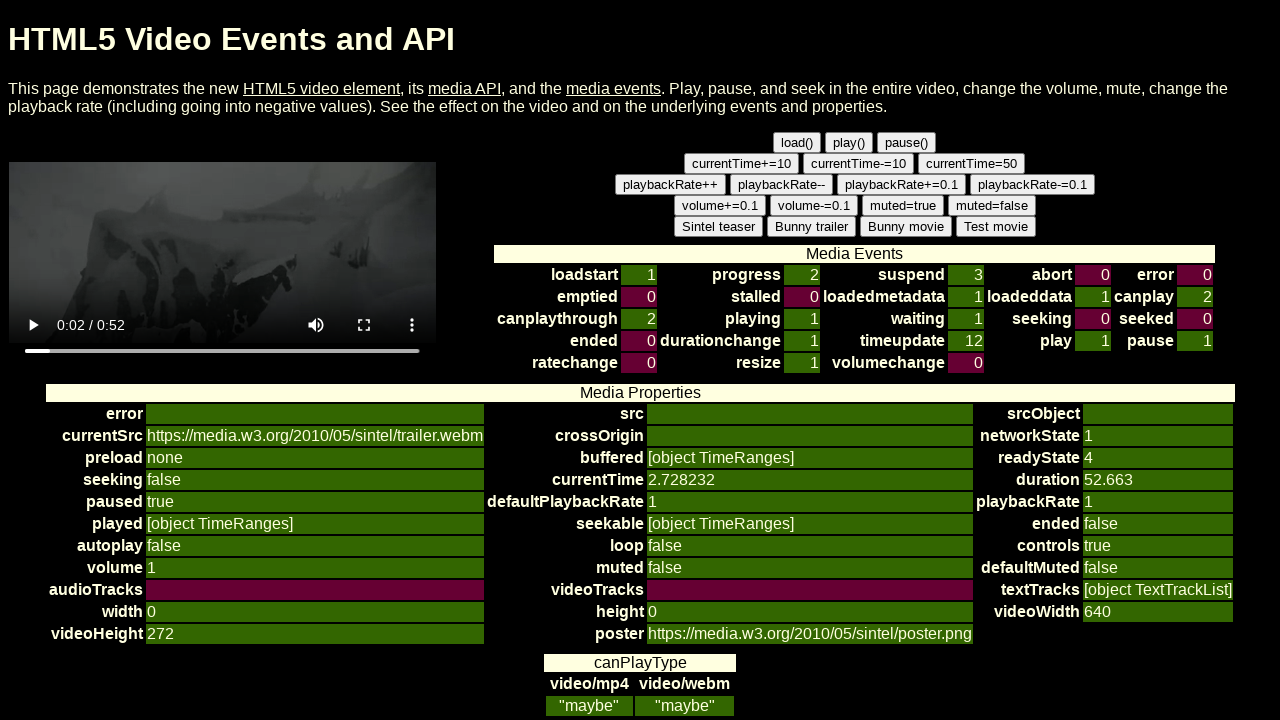